Tests a multi-step form workflow by clicking a calculated link text, then filling out a form with personal information (first name, last name, city, country) and submitting it.

Starting URL: http://suninjuly.github.io/find_link_text

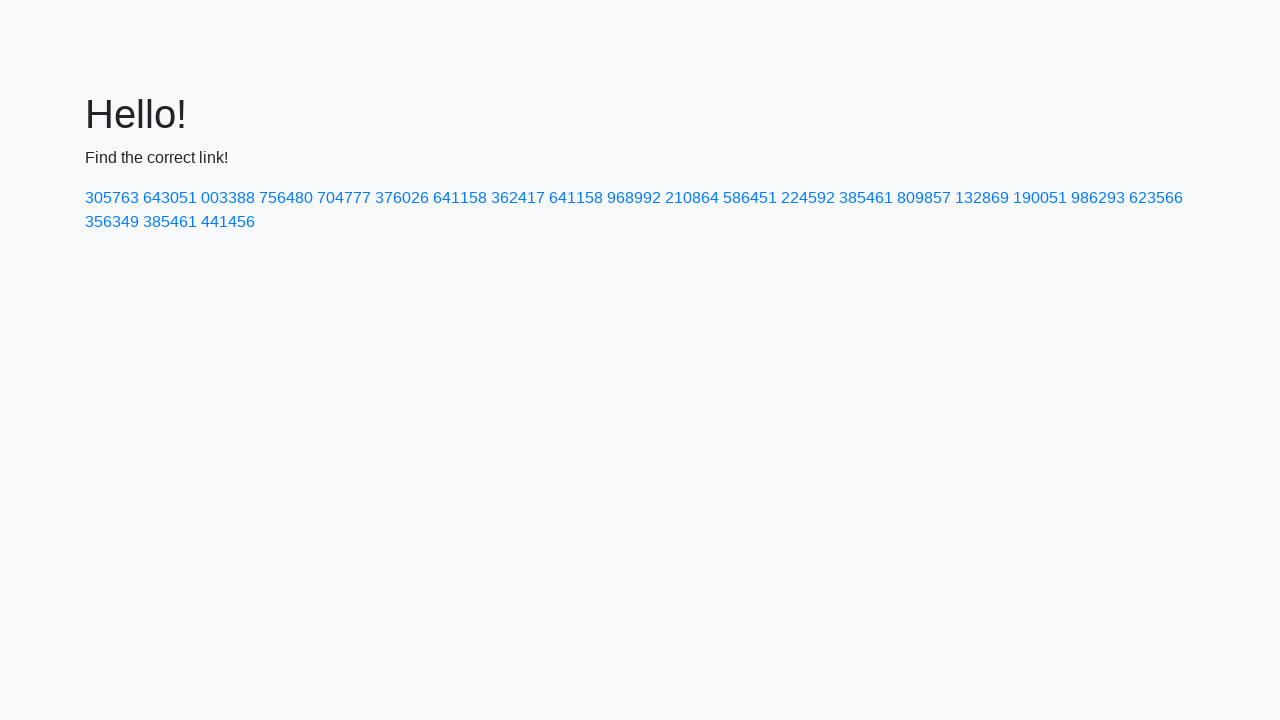

Calculated link text using formula: ceil(π^e * 10000)
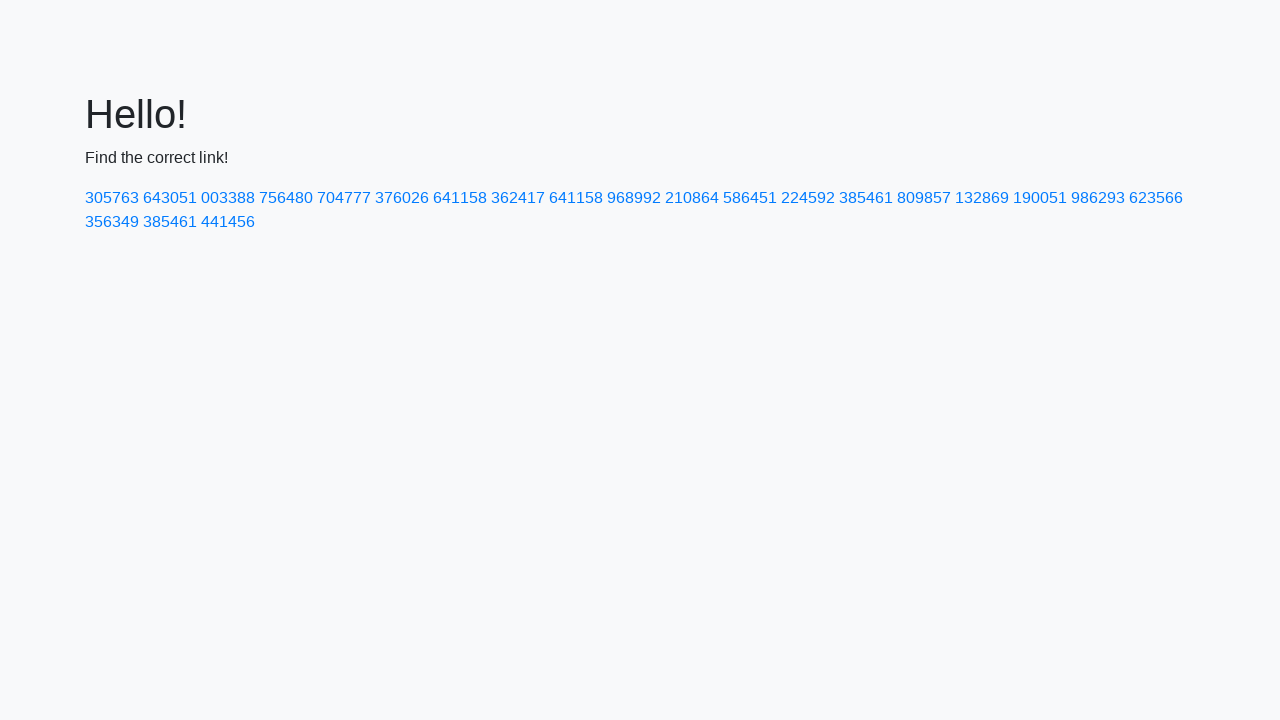

Clicked link with calculated text '224592' at (808, 198) on text=224592
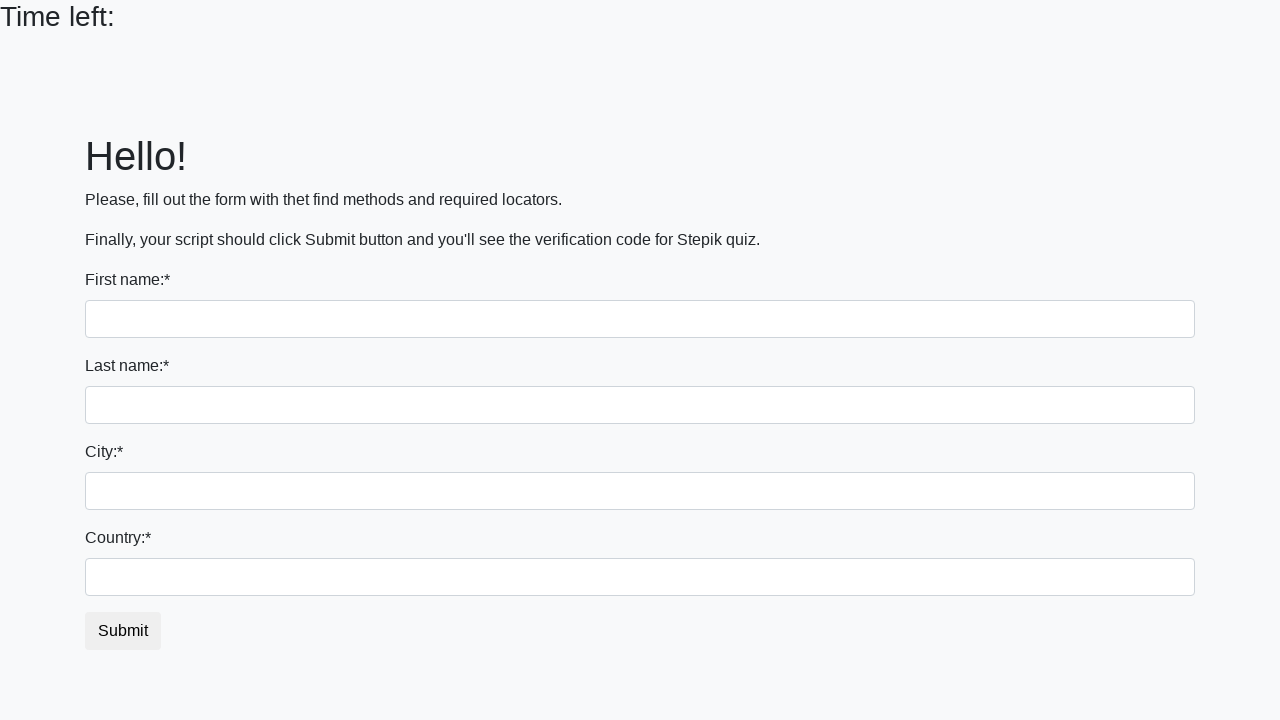

Filled first name field with 'Ivan' on input
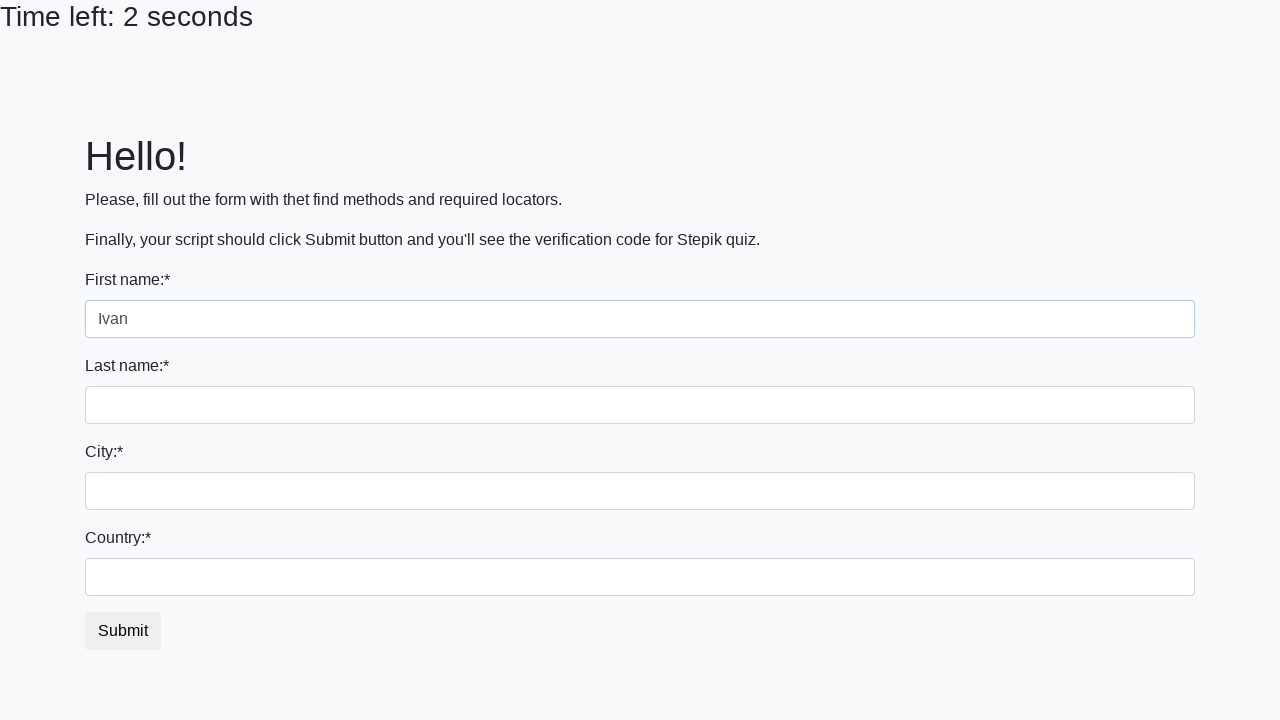

Filled last name field with 'Petrov' on input[name='last_name']
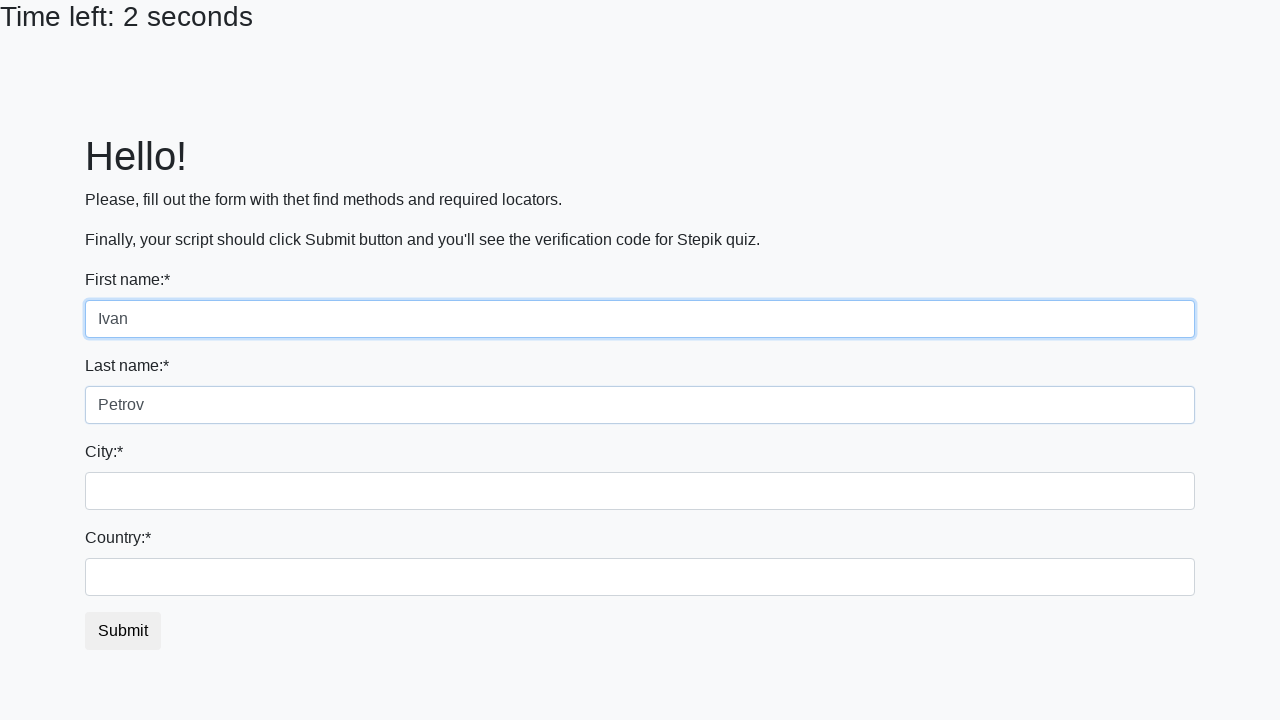

Filled city field with 'Smolensk' on .form-control.city
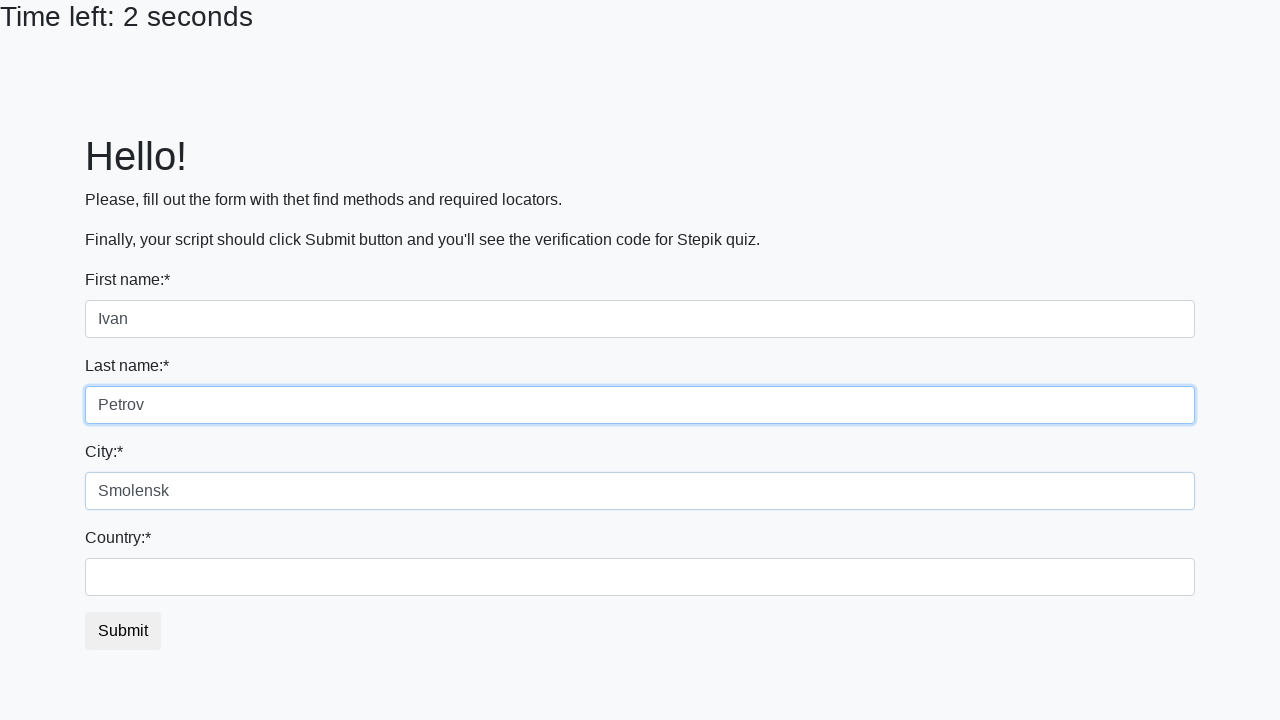

Filled country field with 'Russia' on #country
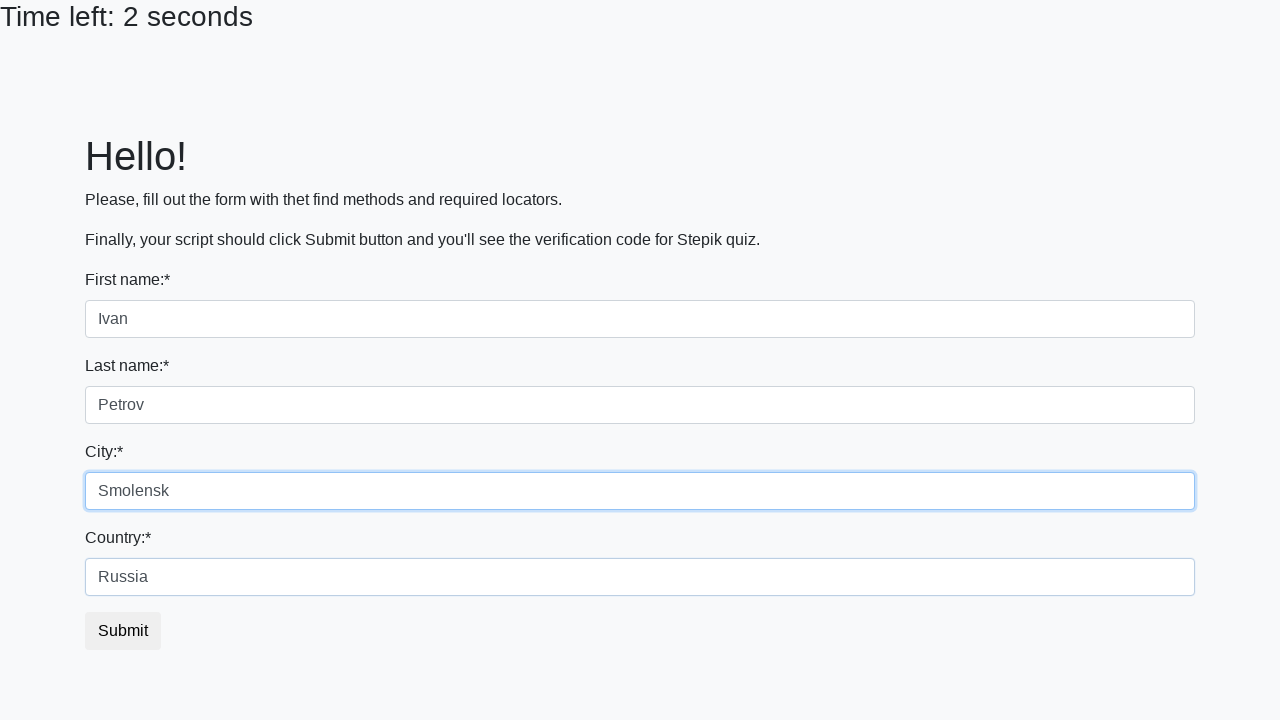

Clicked submit button to complete form at (123, 631) on button.btn
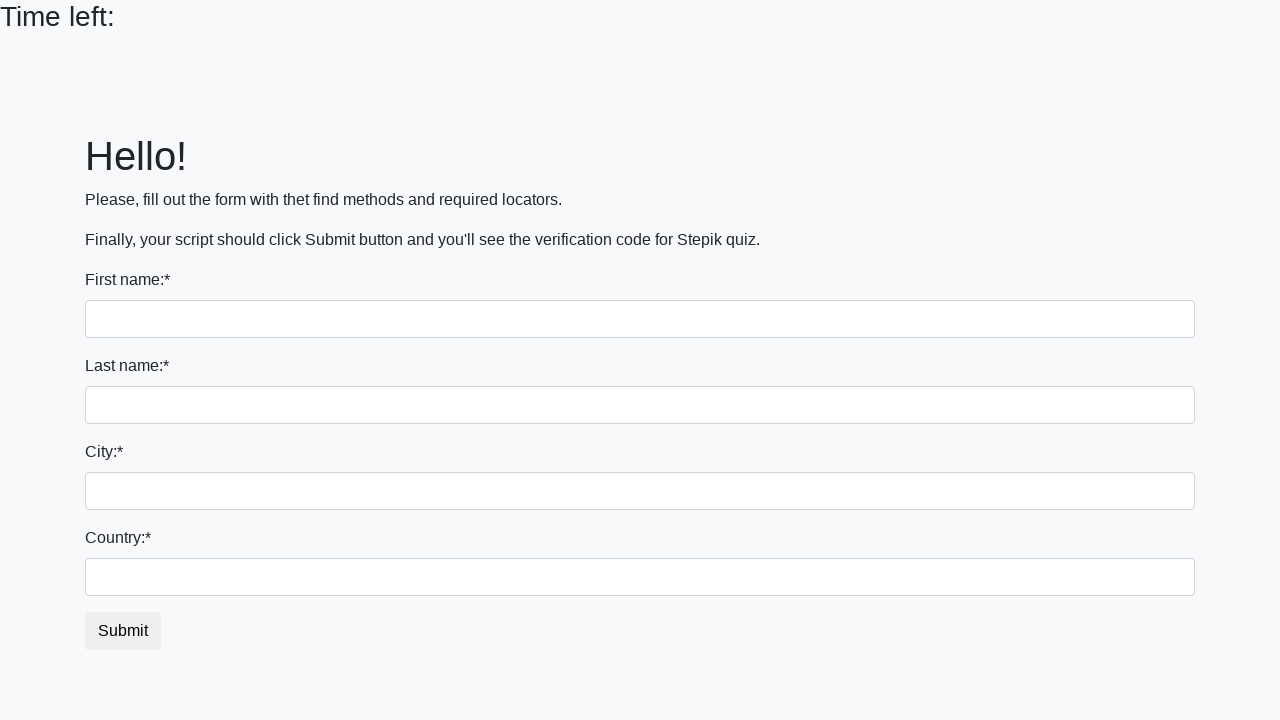

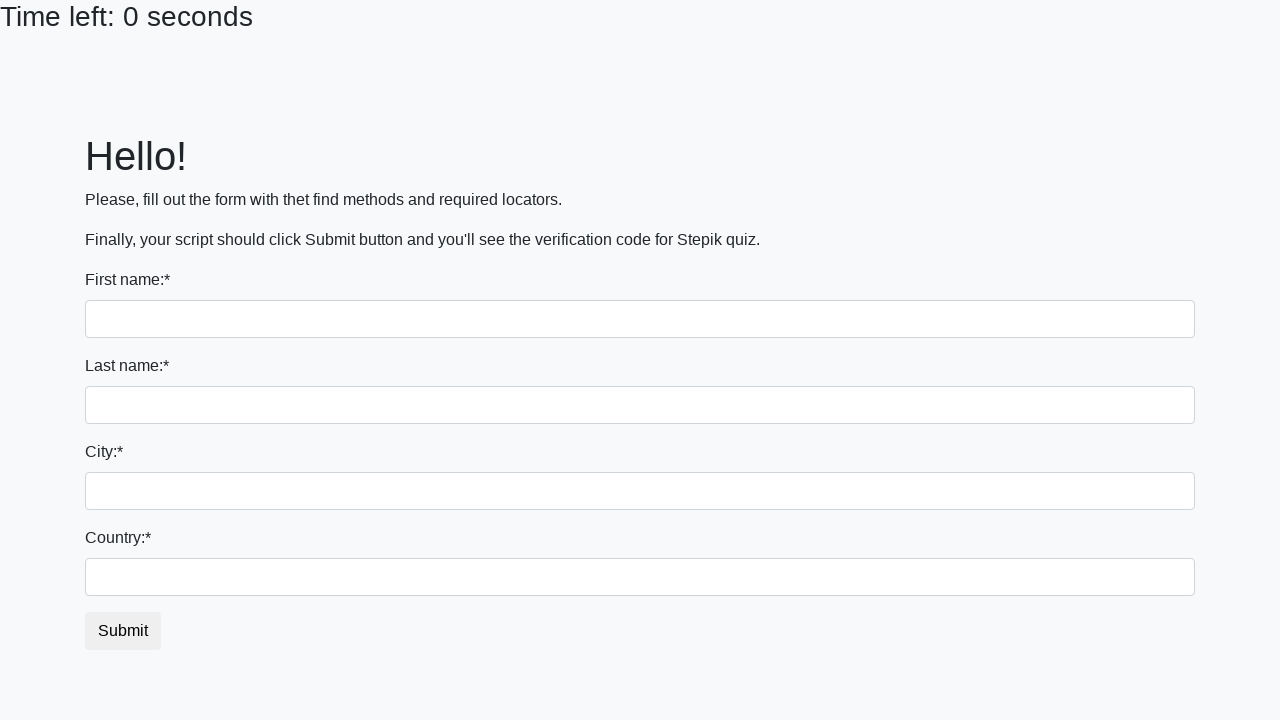